Tests the GeoNames search functionality by clearing the search bar, entering a location query ("Alabama"), and submitting the search form.

Starting URL: https://www.geonames.org/search.html?q=New+York&country=

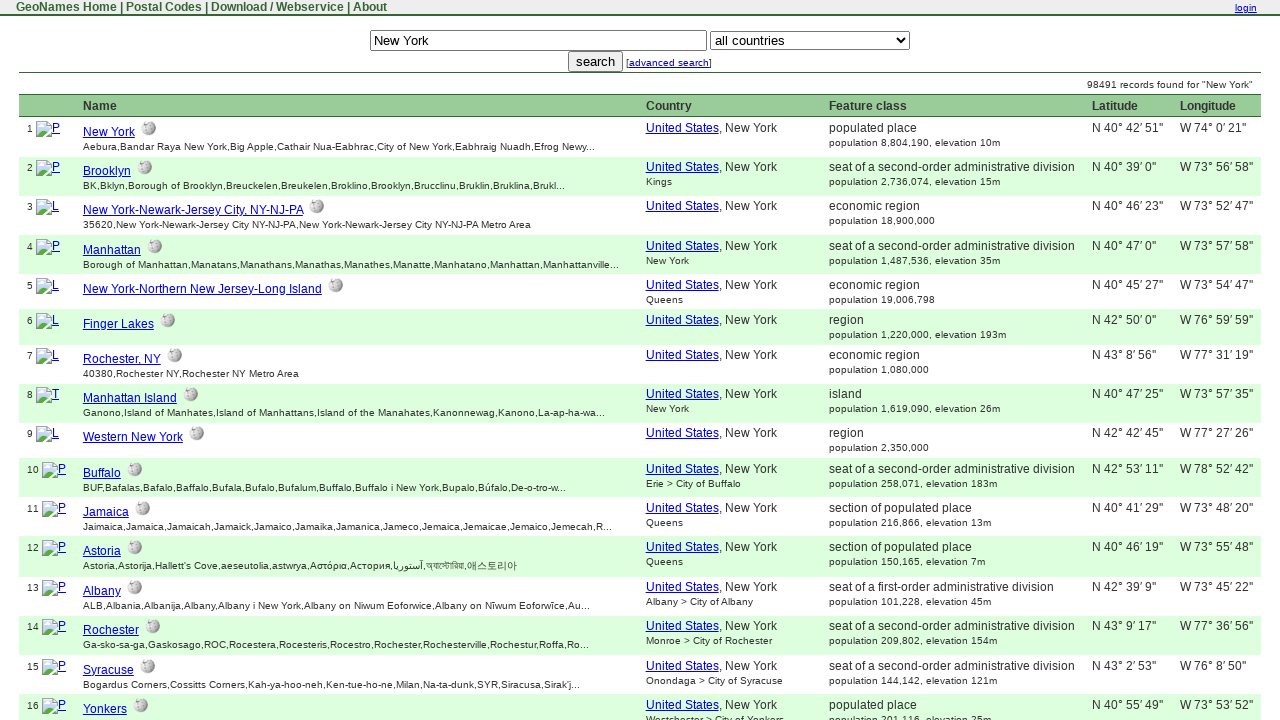

Cleared the search bar on input[name='q']
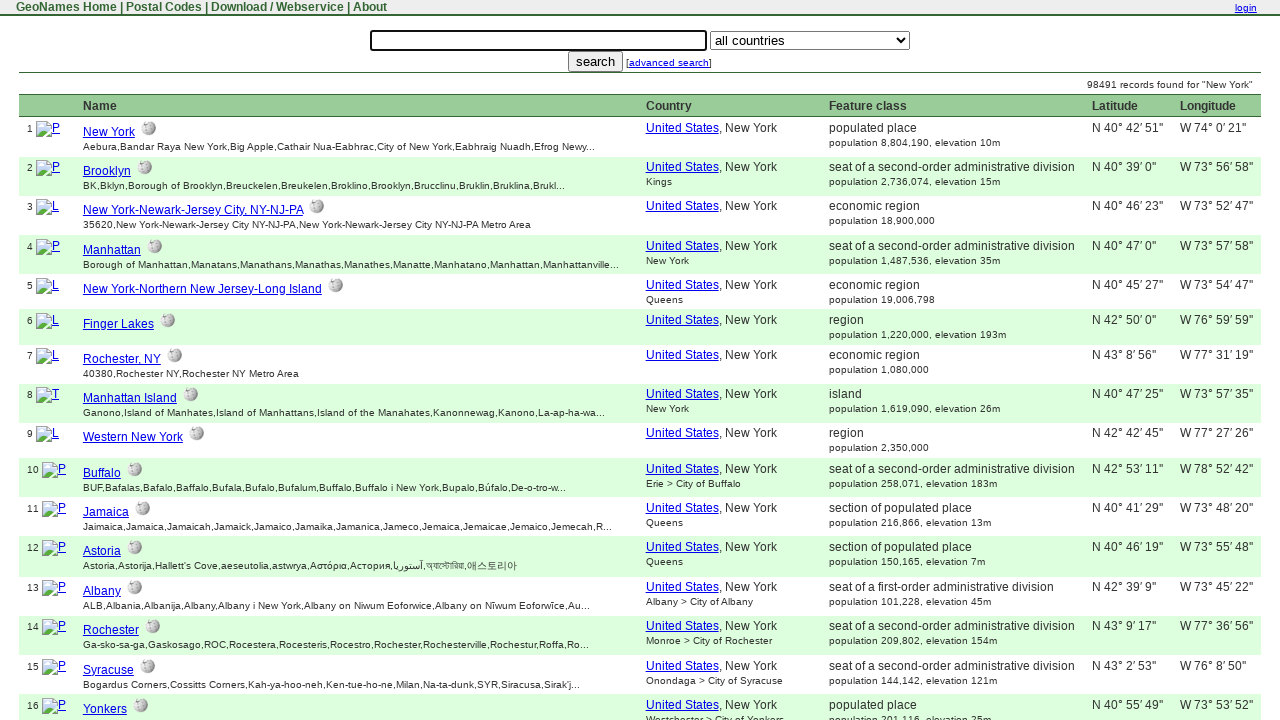

Entered 'Alabama' in the search field on input[name='q']
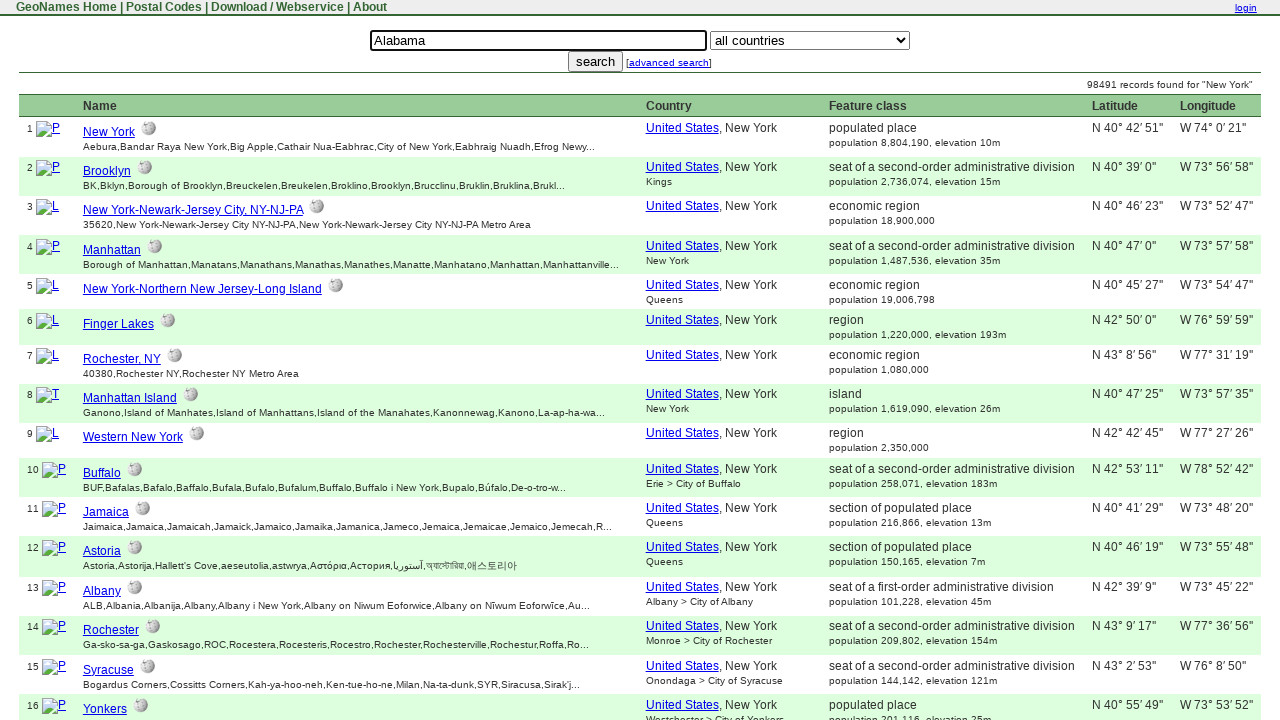

Submitted search form by pressing Enter on input[name='q']
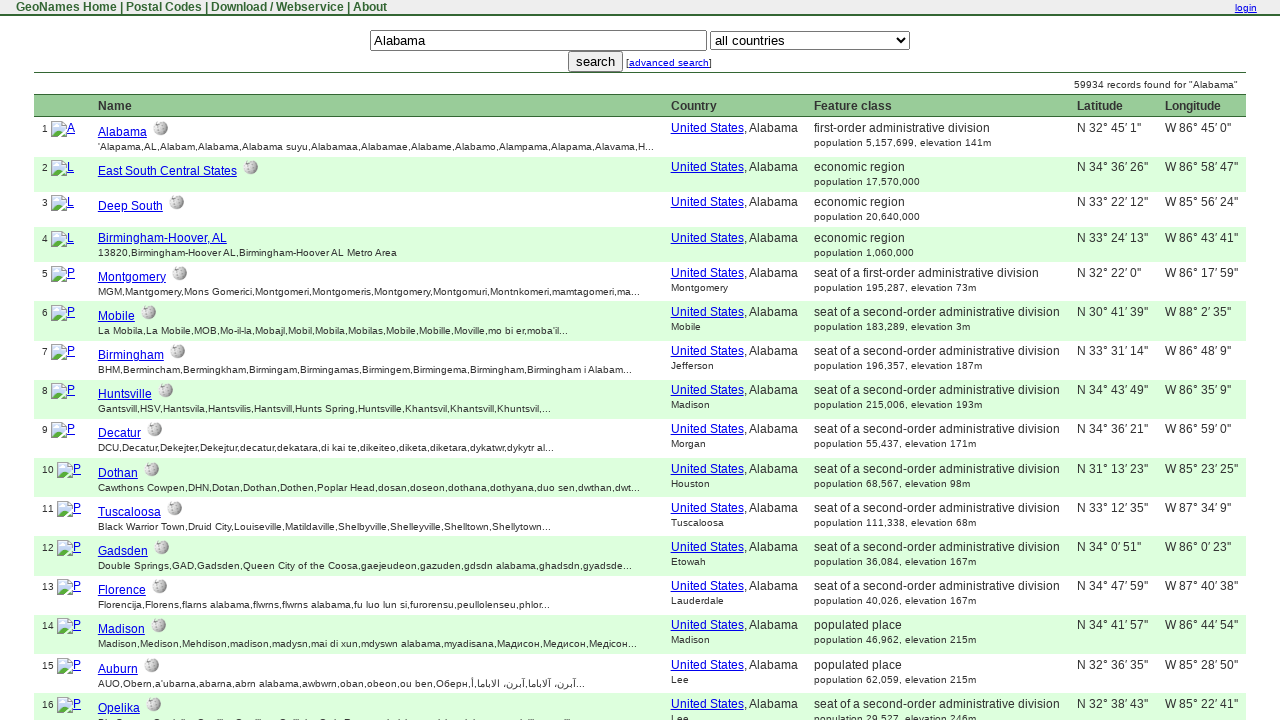

Search results loaded (network idle)
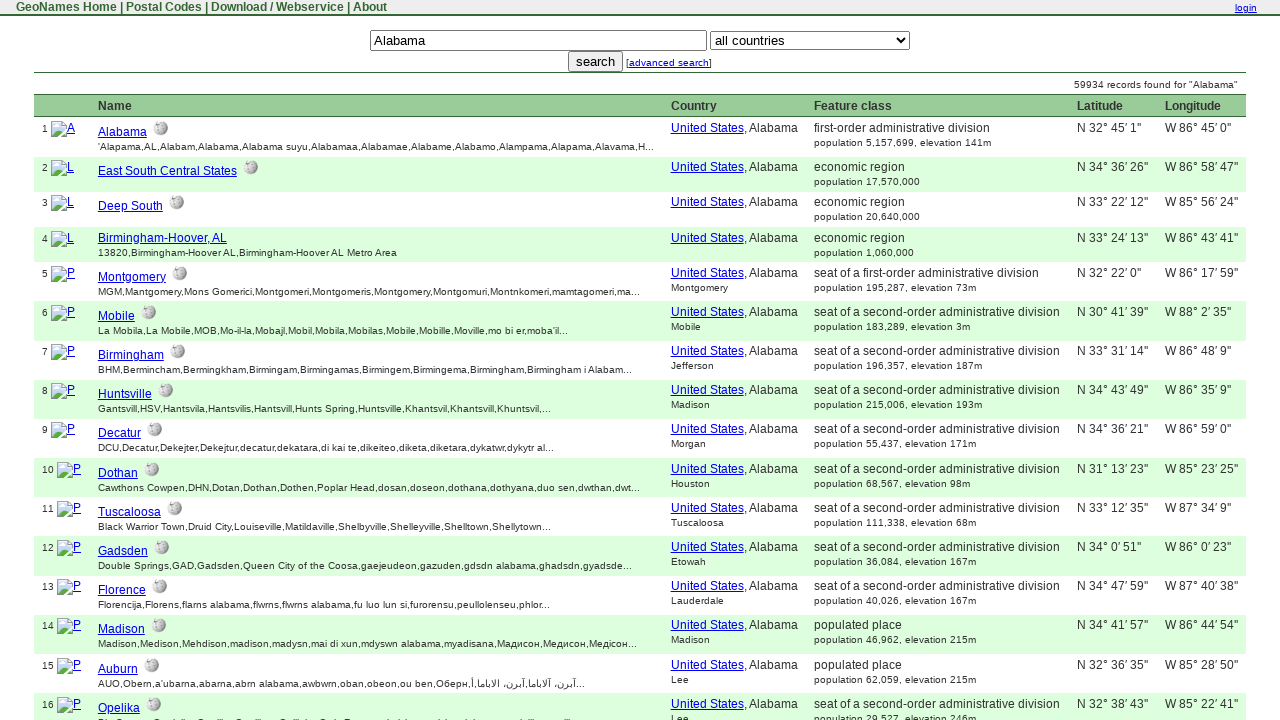

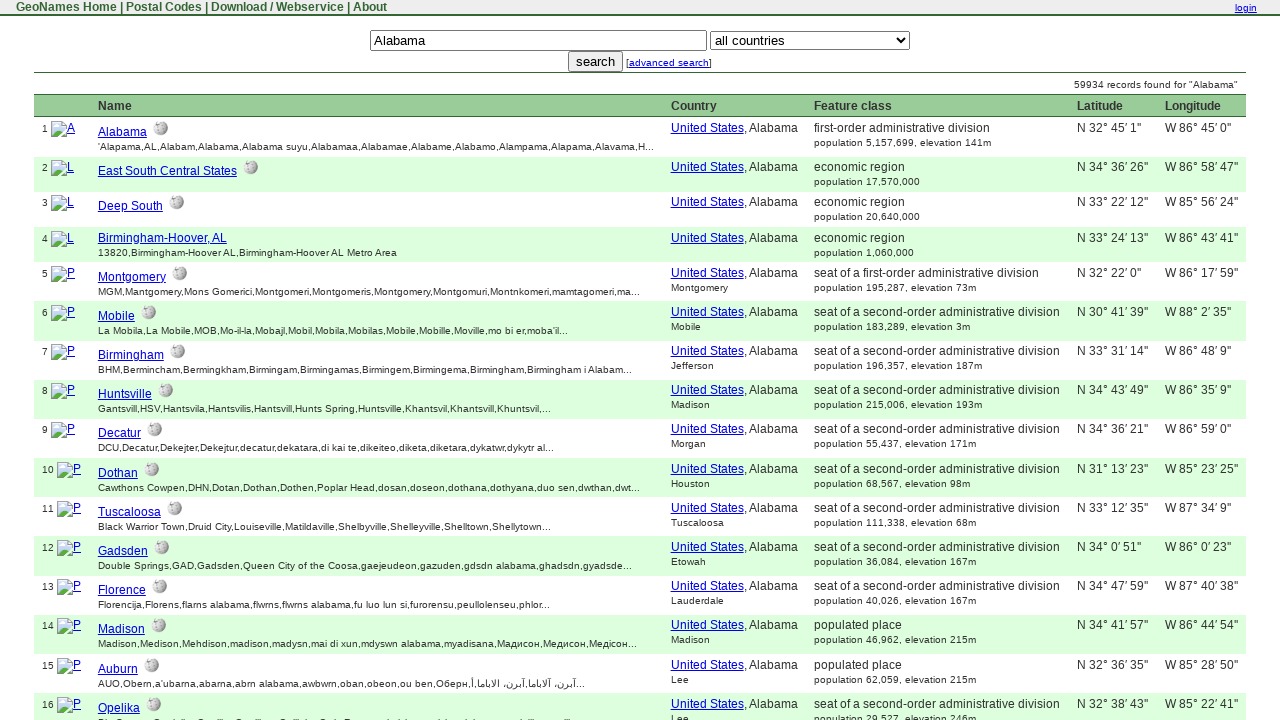